Tests marking all items as completed using the toggle all checkbox

Starting URL: https://demo.playwright.dev/todomvc

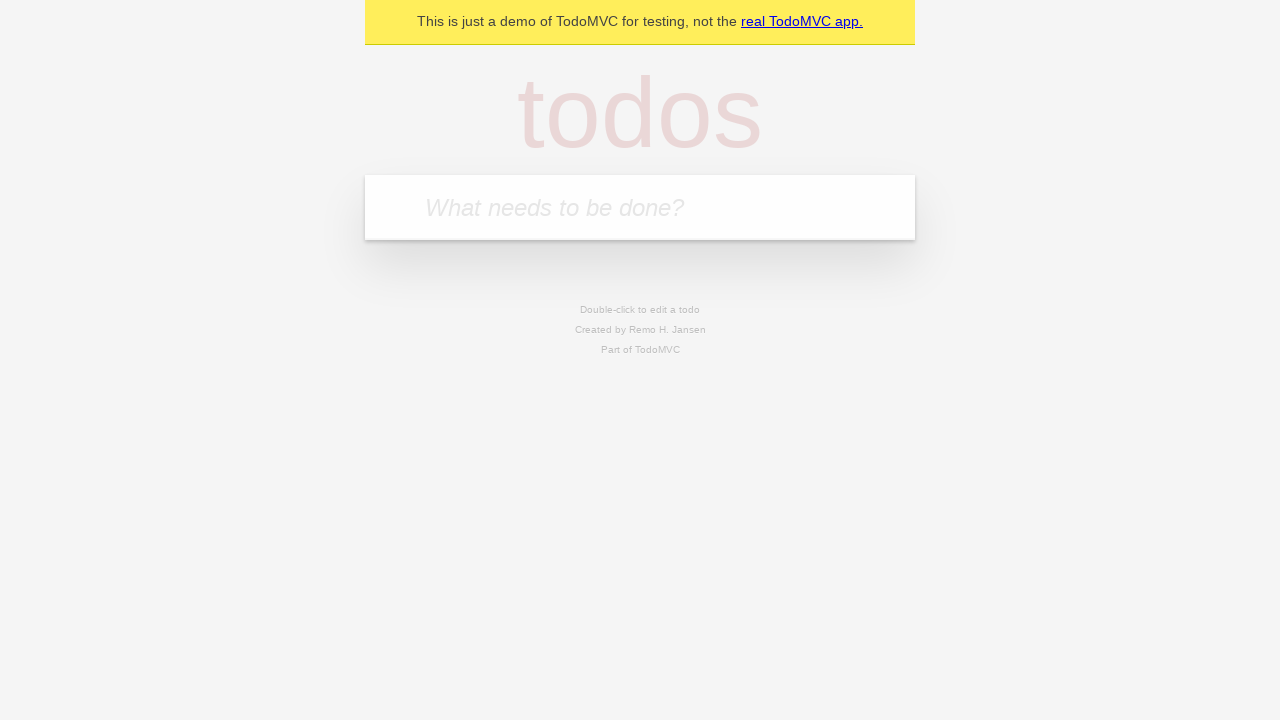

Filled todo input field with 'buy some cheese' on internal:attr=[placeholder="What needs to be done?"i]
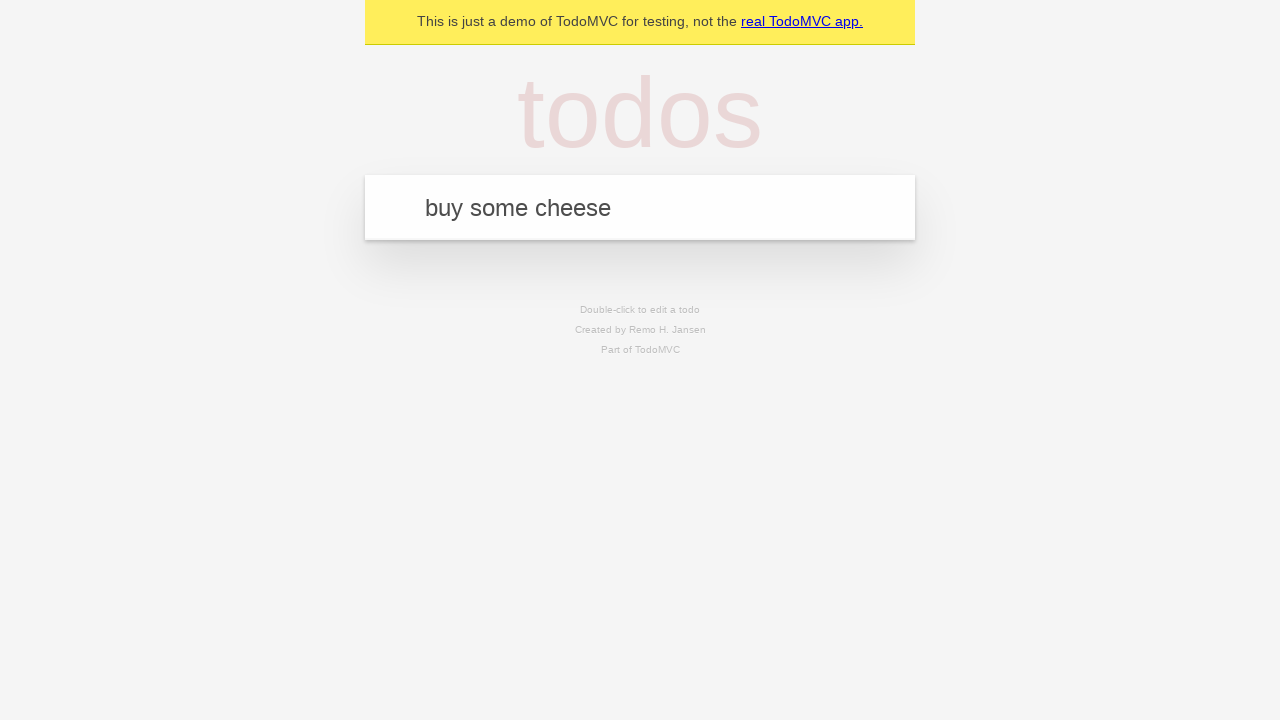

Pressed Enter to create todo item 'buy some cheese' on internal:attr=[placeholder="What needs to be done?"i]
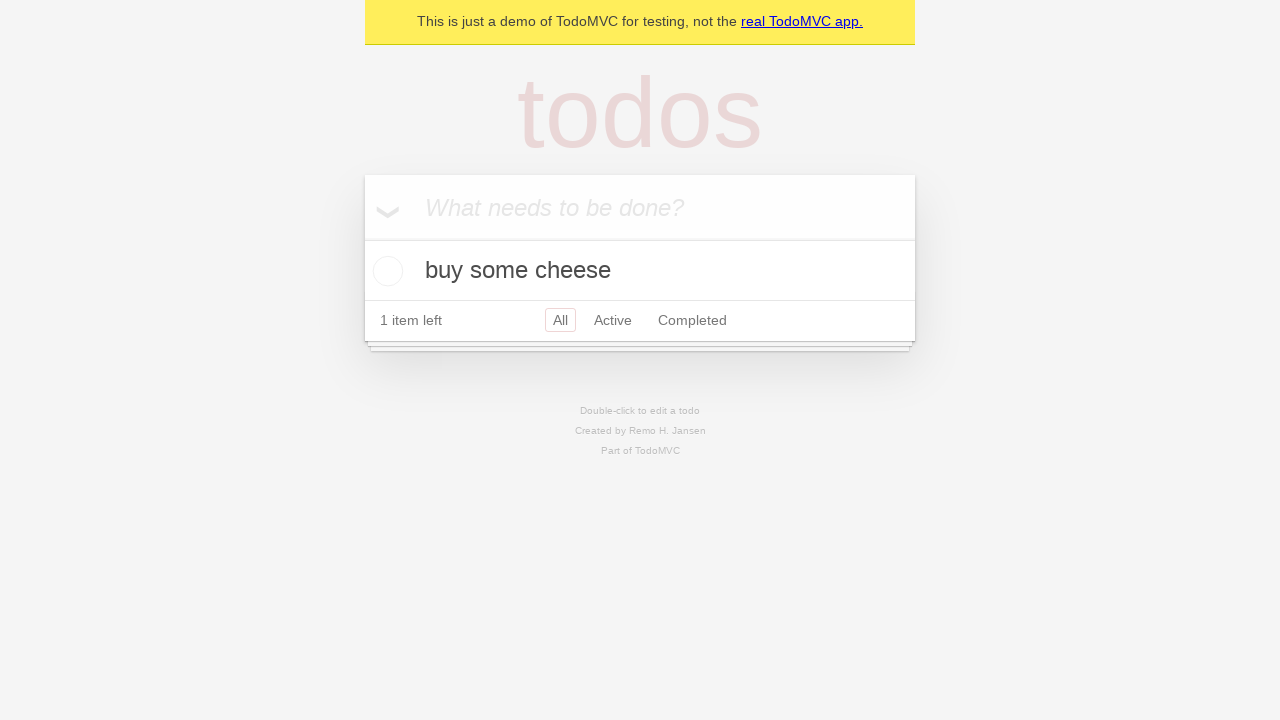

Filled todo input field with 'feed the cat' on internal:attr=[placeholder="What needs to be done?"i]
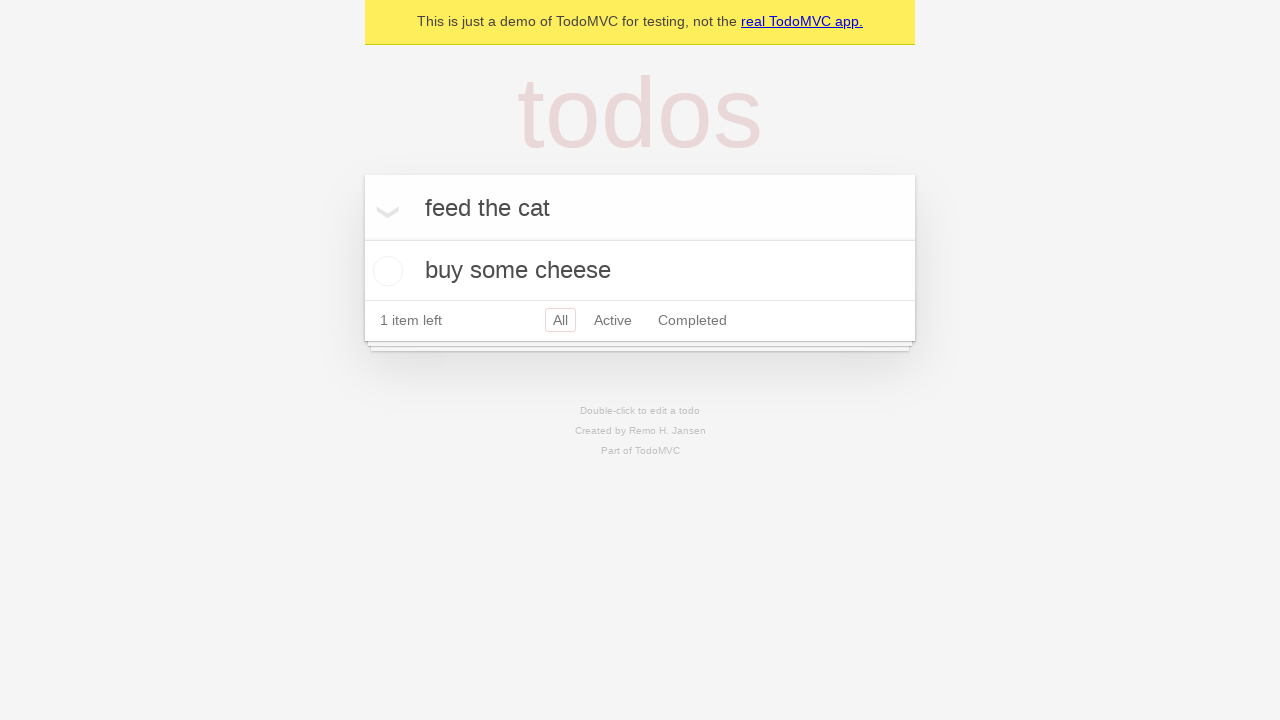

Pressed Enter to create todo item 'feed the cat' on internal:attr=[placeholder="What needs to be done?"i]
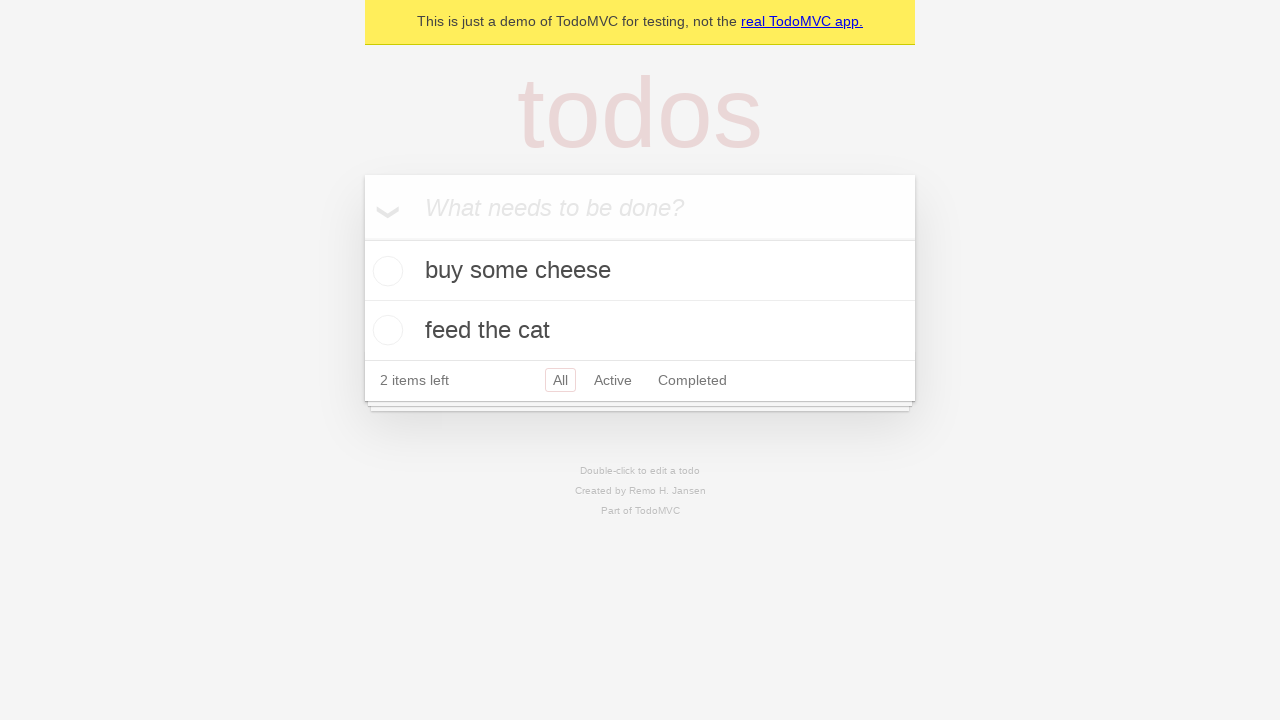

Filled todo input field with 'book a doctors appointment' on internal:attr=[placeholder="What needs to be done?"i]
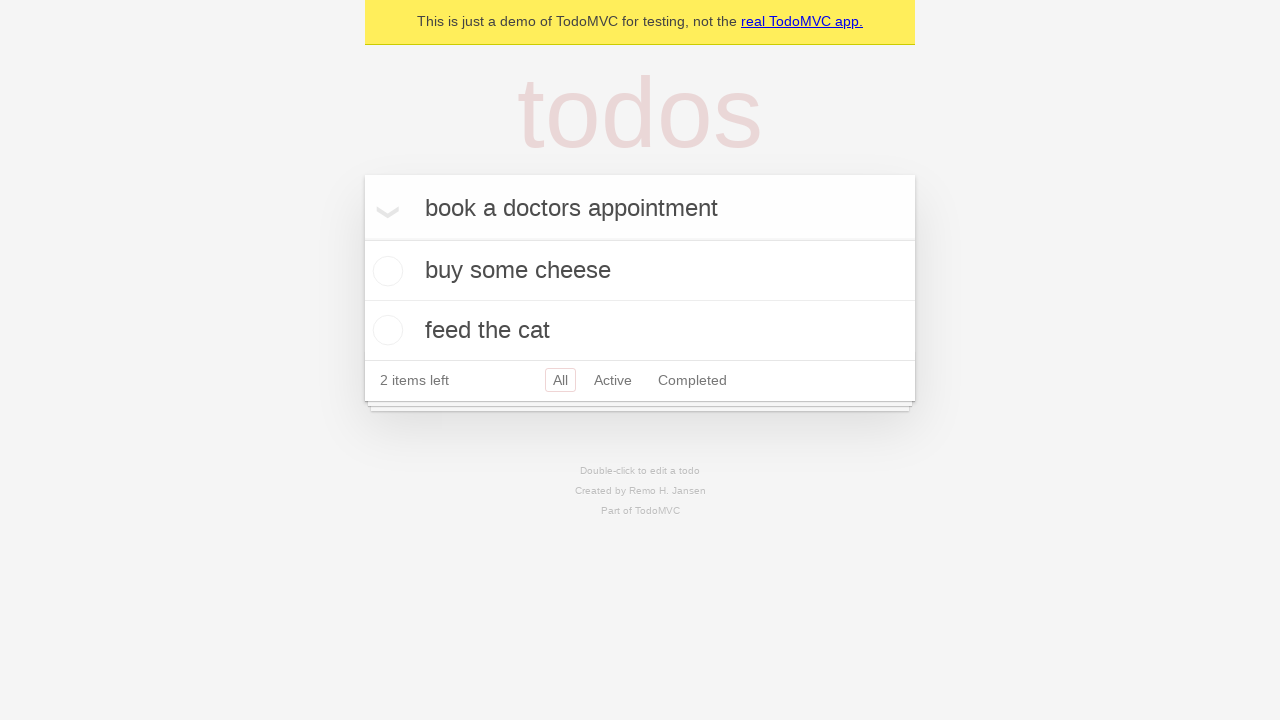

Pressed Enter to create todo item 'book a doctors appointment' on internal:attr=[placeholder="What needs to be done?"i]
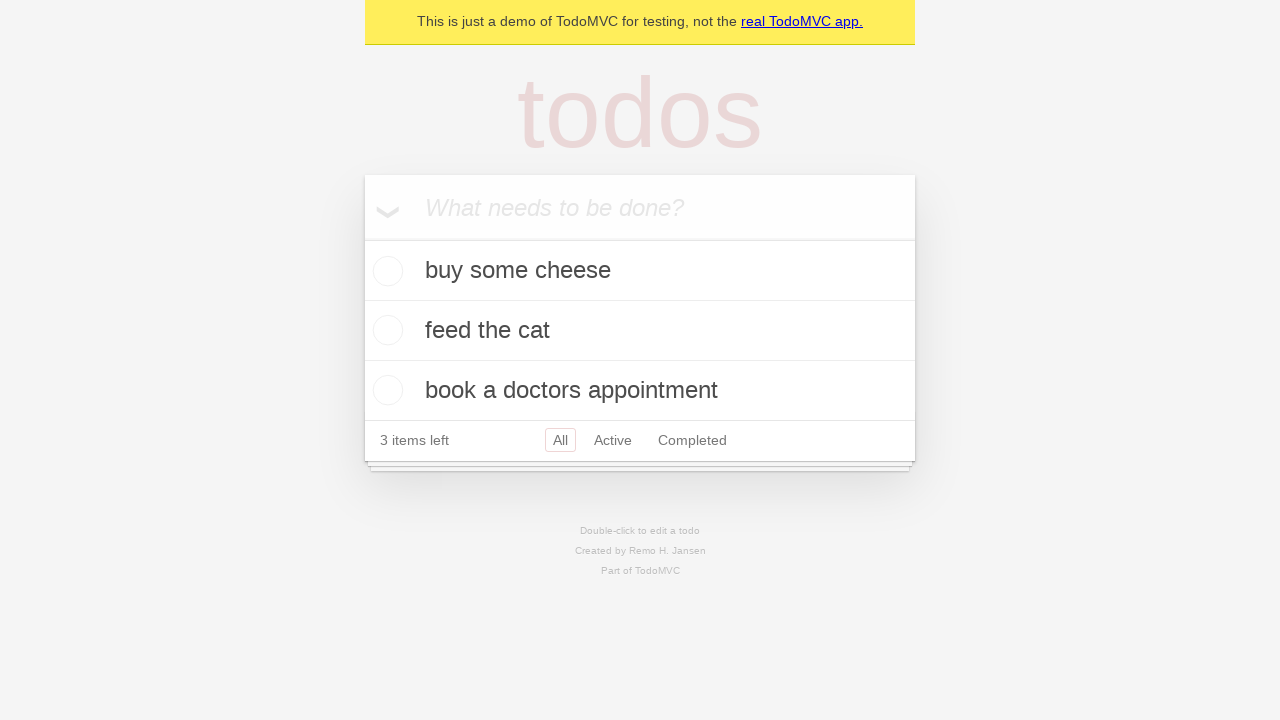

Waited for all 3 todo items to be created
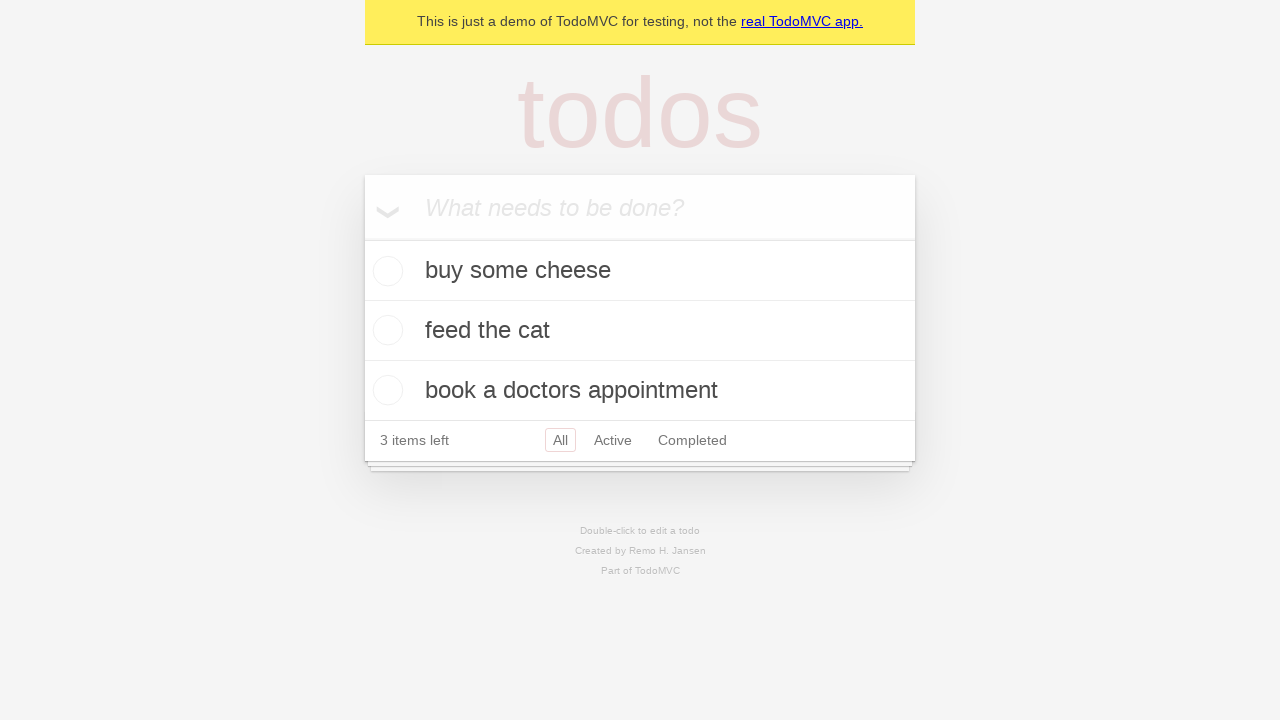

Clicked 'Mark all as complete' checkbox to mark all items as completed at (362, 238) on internal:label="Mark all as complete"i
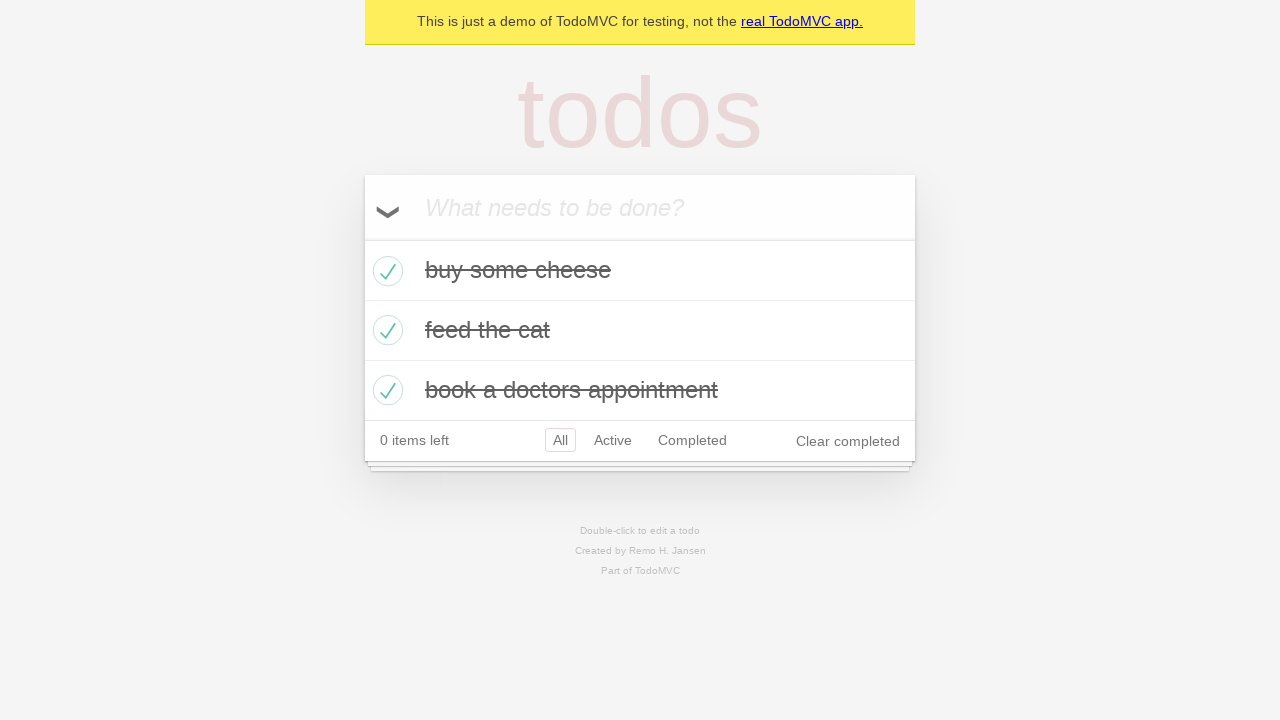

Waited for all todo items to be marked as completed
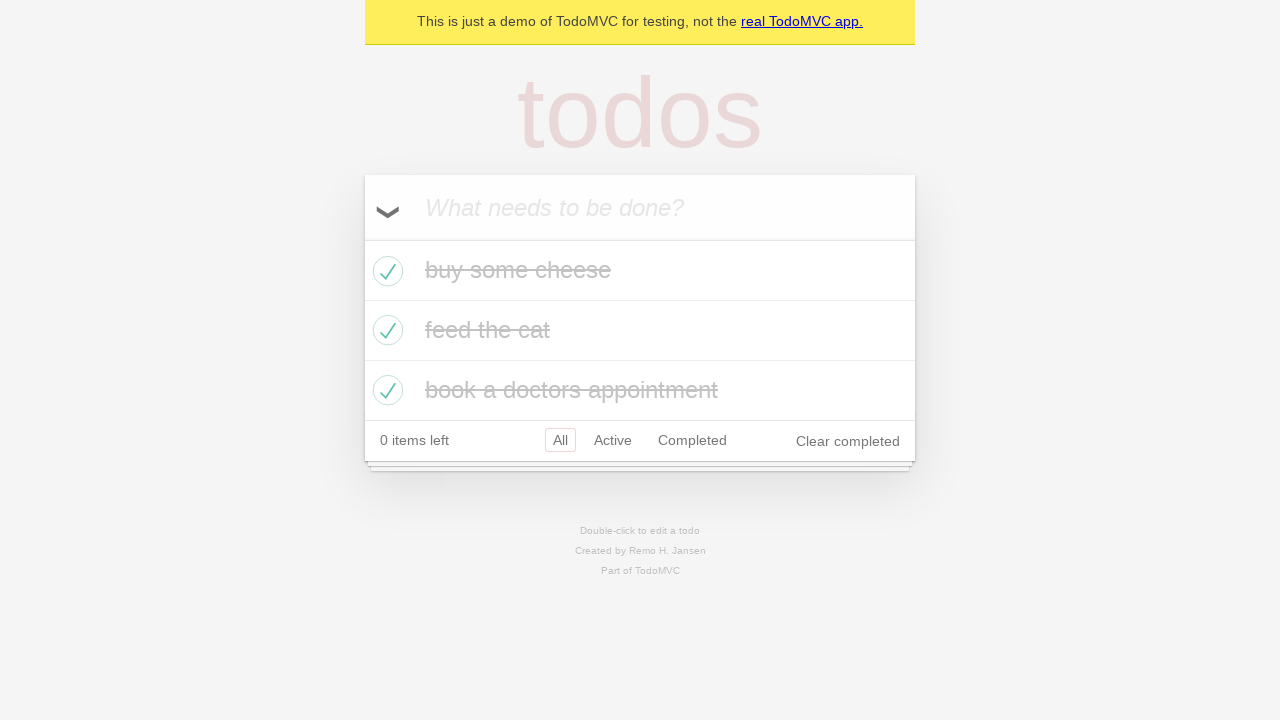

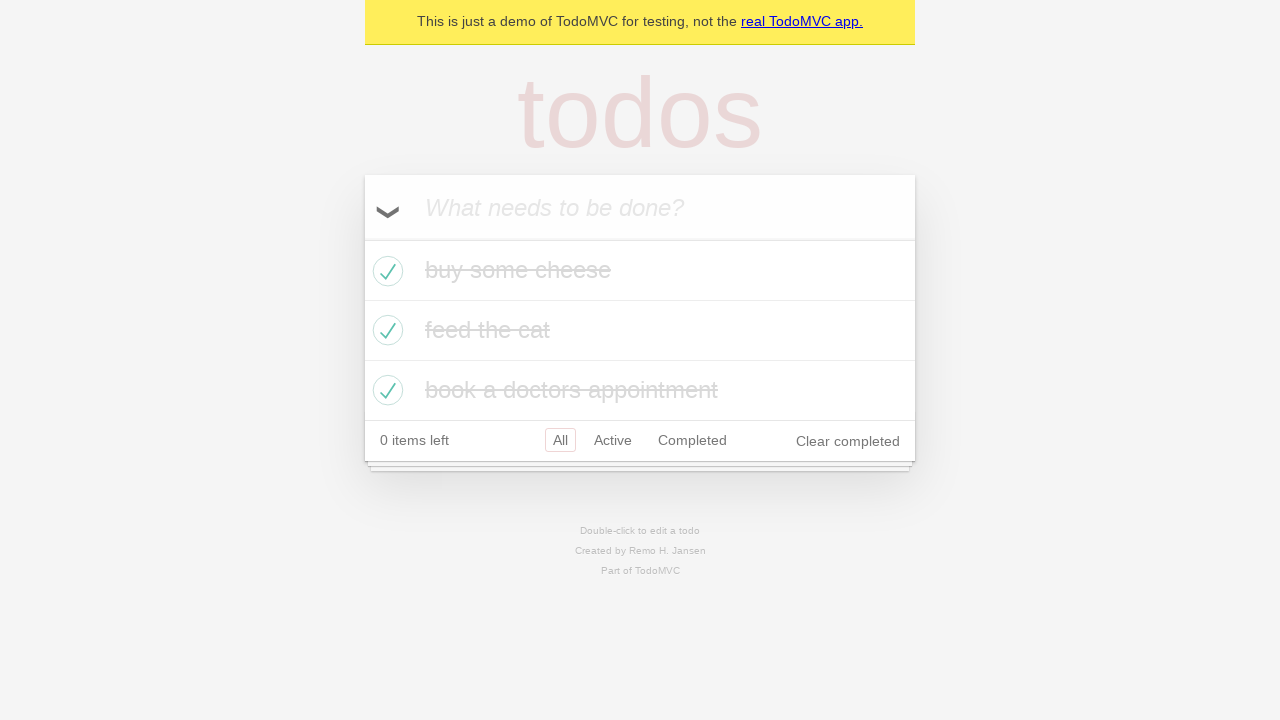